Tests form interactions on a Selenium practice page by filling username/password fields, clicking sign in to verify error message, then navigating to forgot password flow and filling reset password form fields using various locator strategies.

Starting URL: https://rahulshettyacademy.com/locatorspractice/

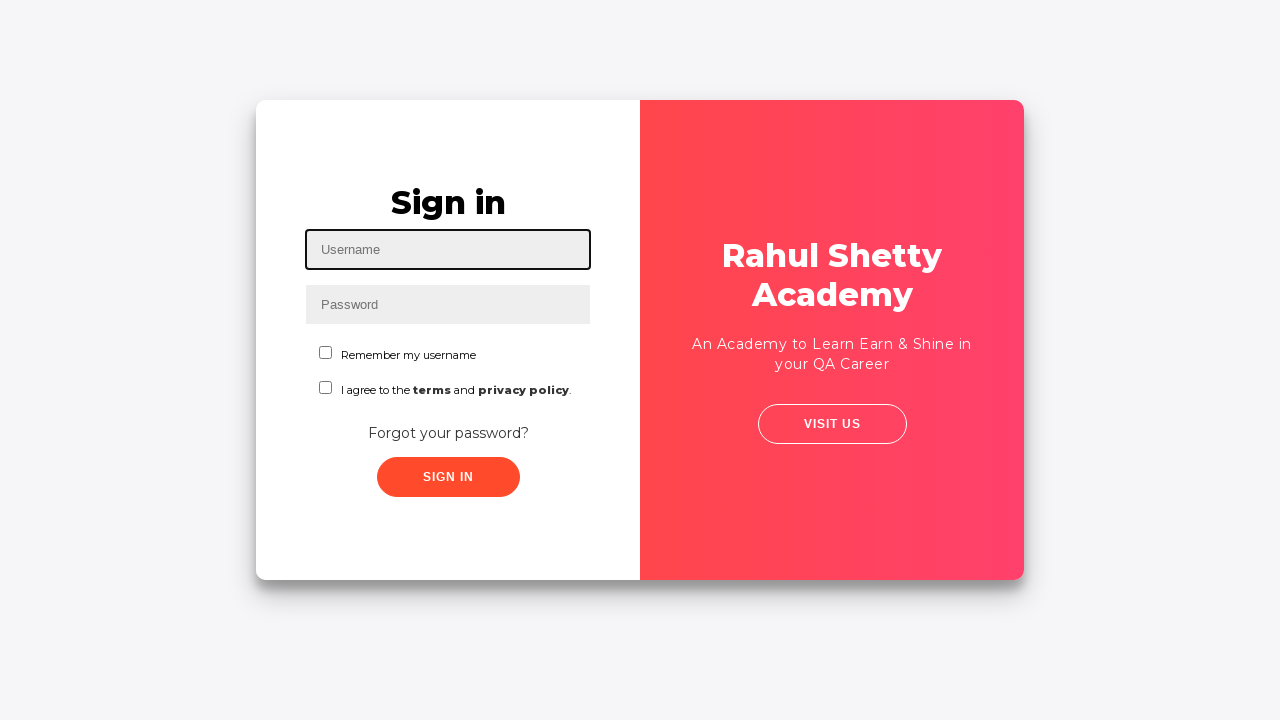

Filled username field with 'EricRicketts' on #inputUsername
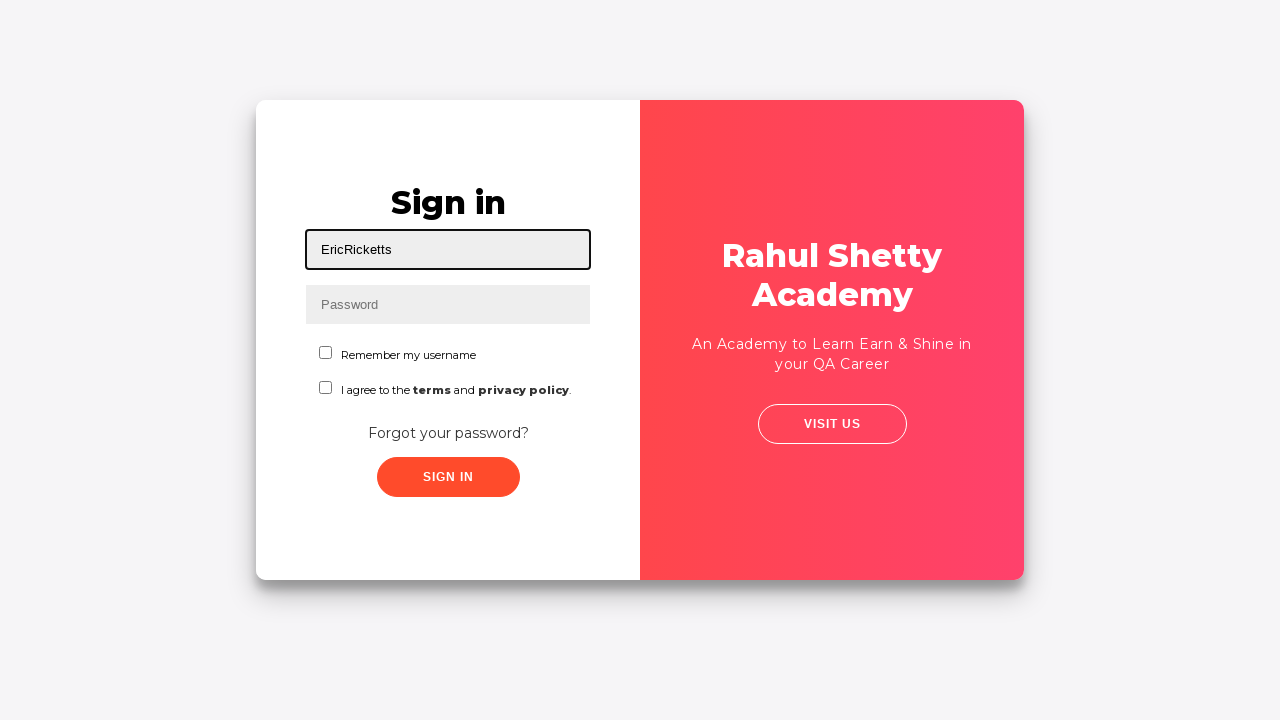

Filled password field with credentials on input[name='inputPassword']
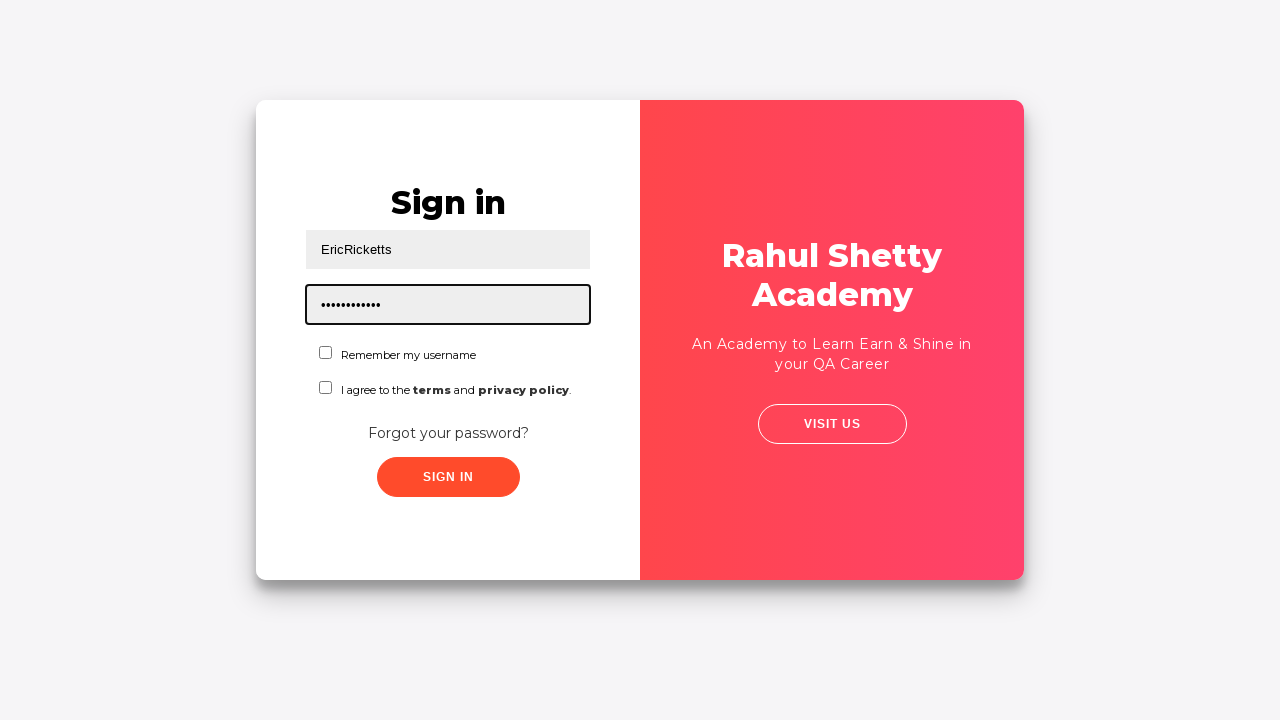

Clicked sign in button at (448, 477) on button.submit.signInBtn
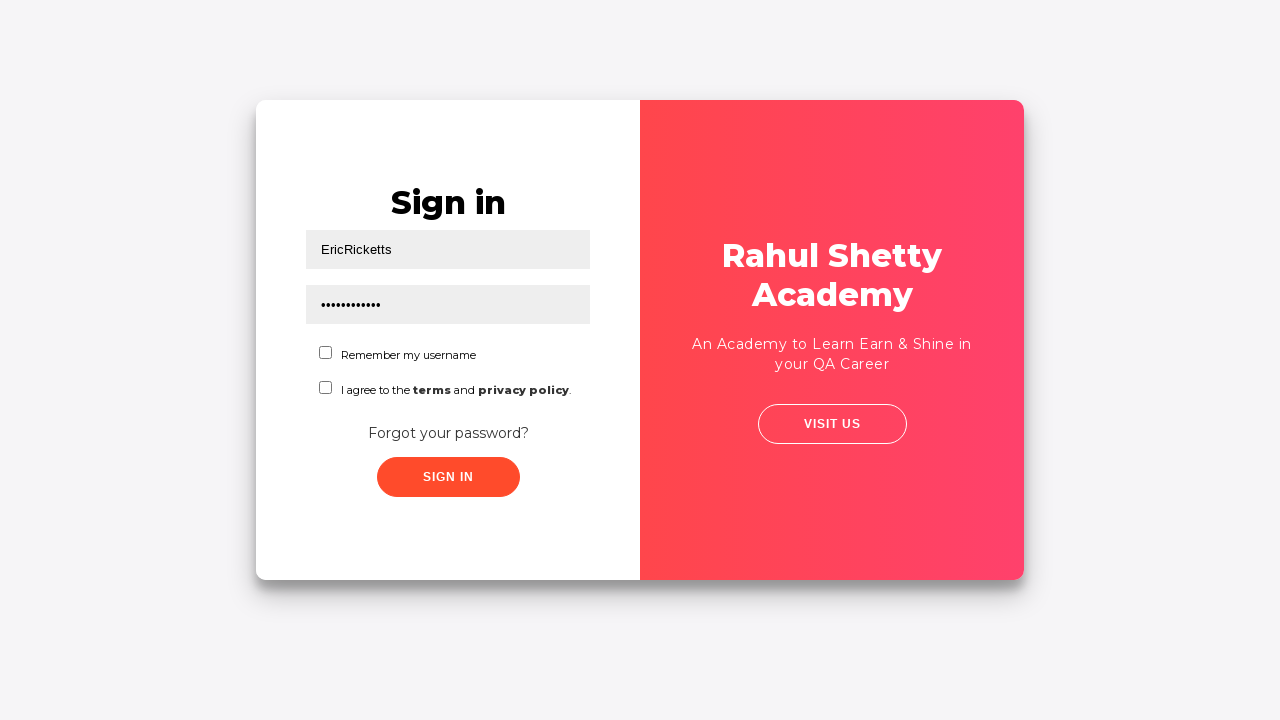

Error message displayed after sign in attempt
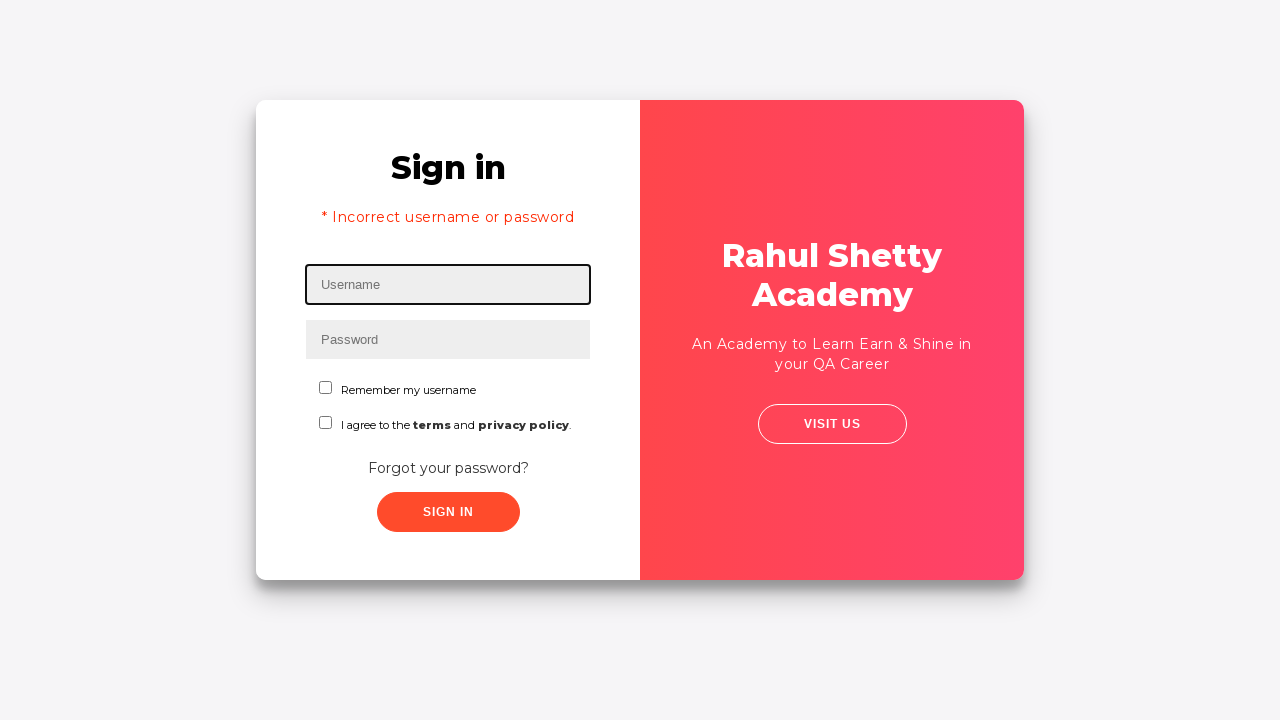

Clicked 'Forgot your password?' link at (448, 468) on text=Forgot your password?
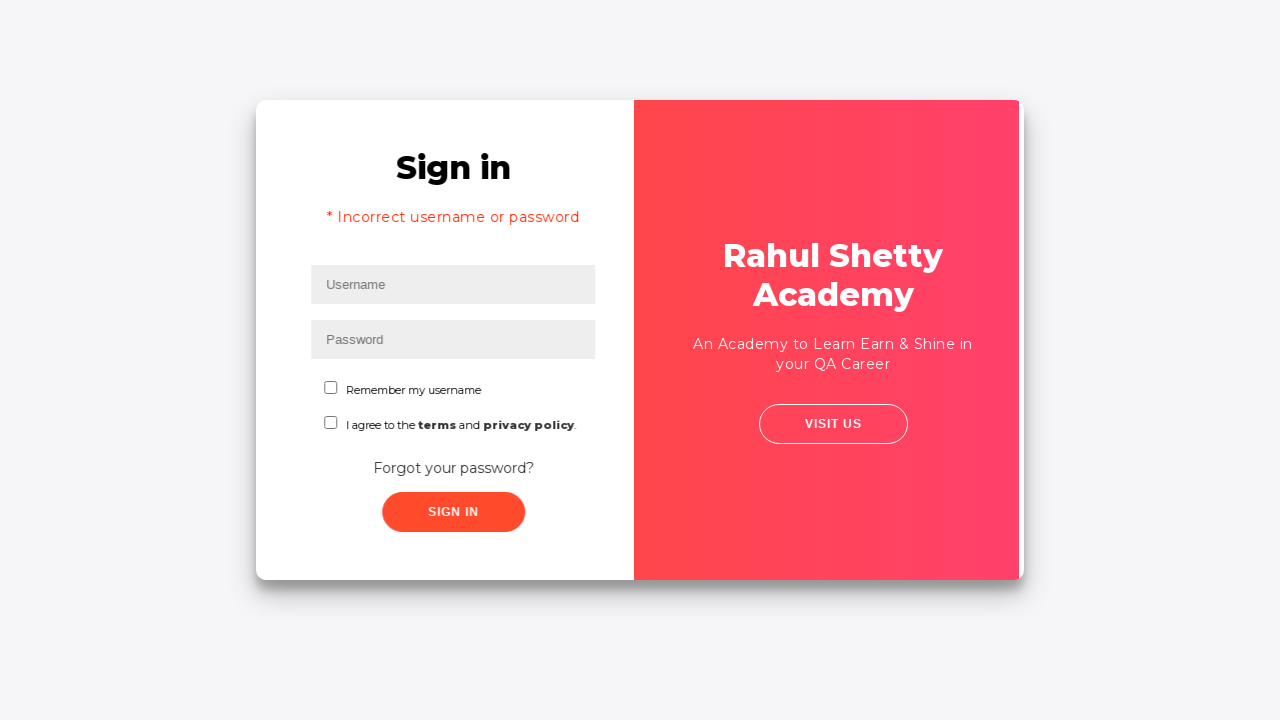

Reset password form loaded
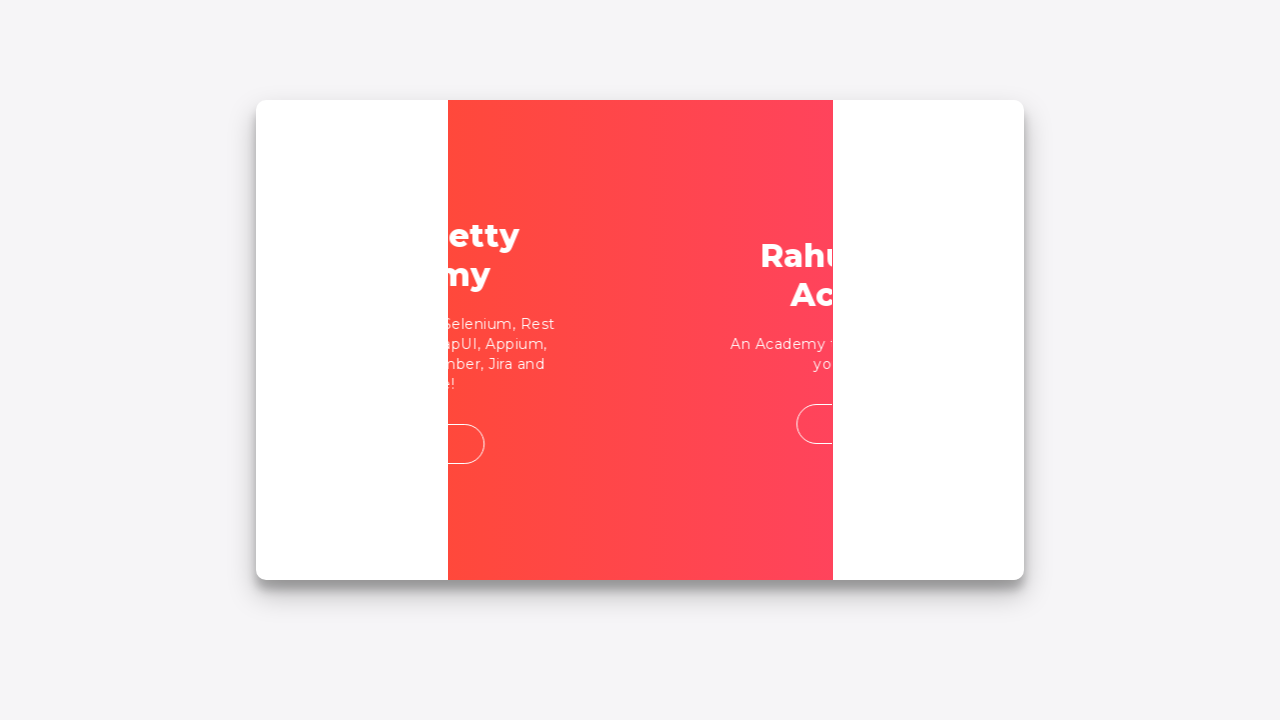

Filled reset password name field with 'EricRicketts' using xpath on //input[@placeholder='Name']
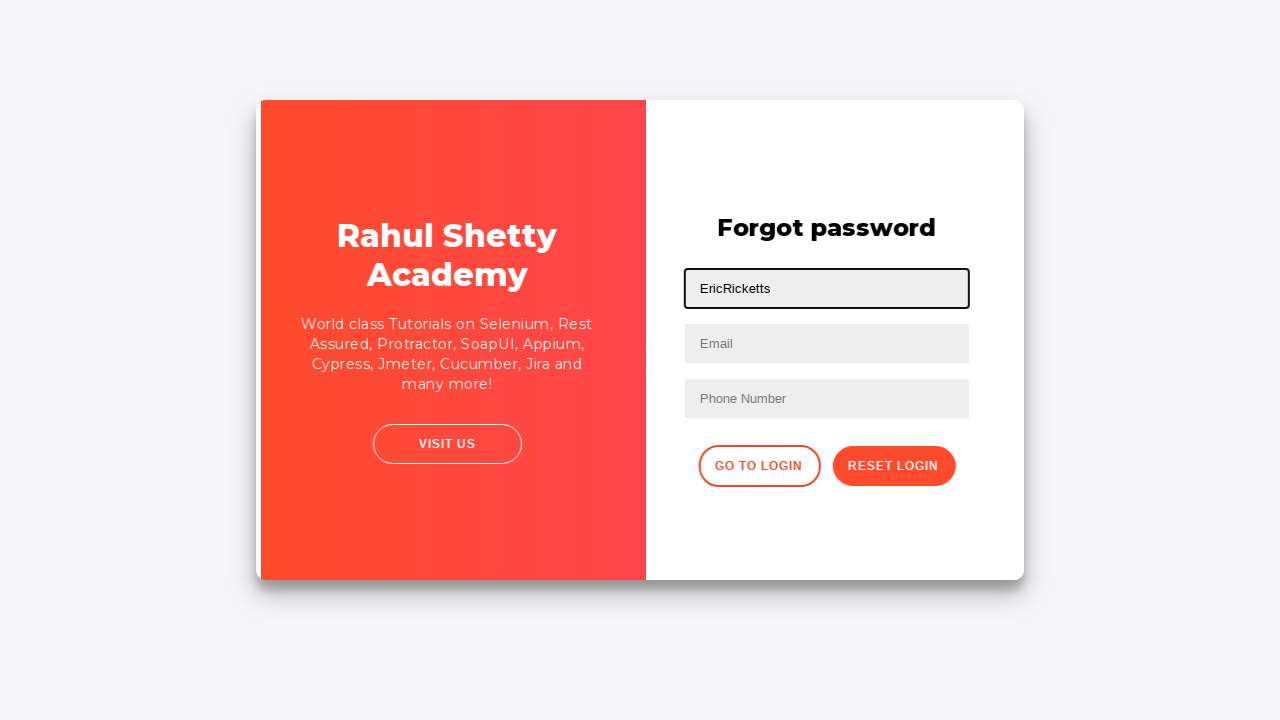

Filled reset password email field using css selector on input[placeholder='Email']
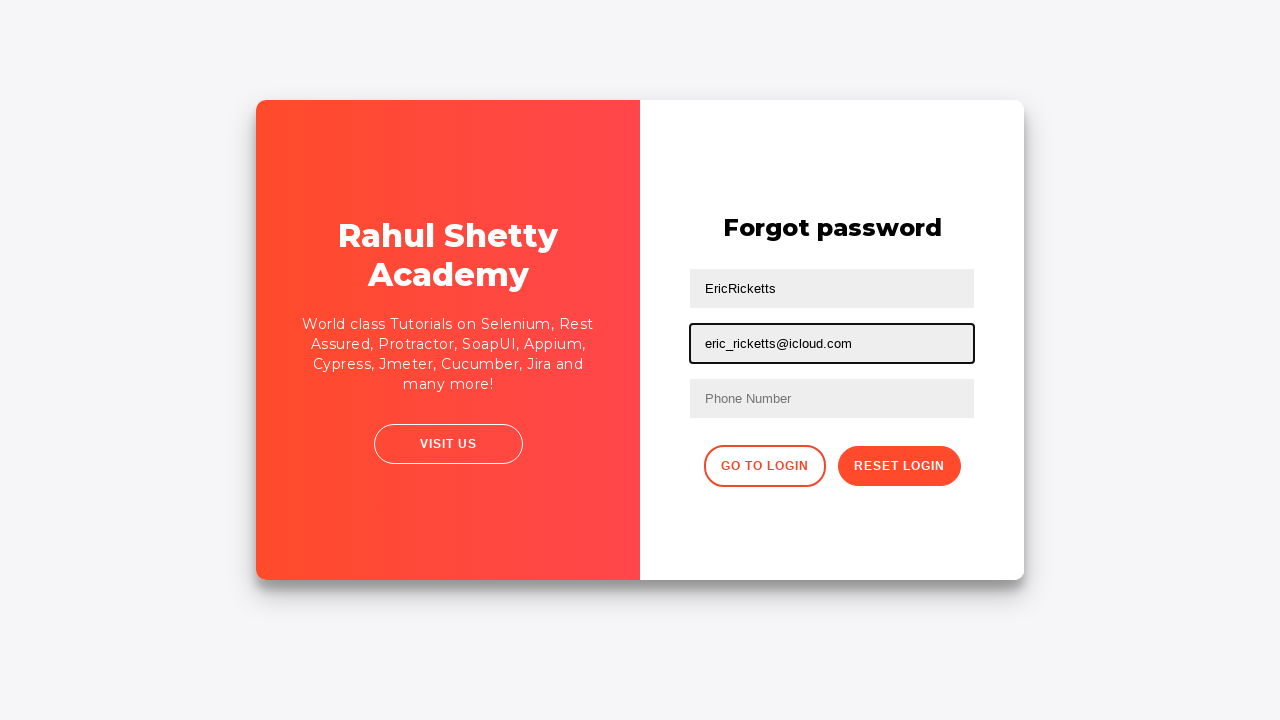

Cleared name field using xpath on //input[@placeholder='Name']
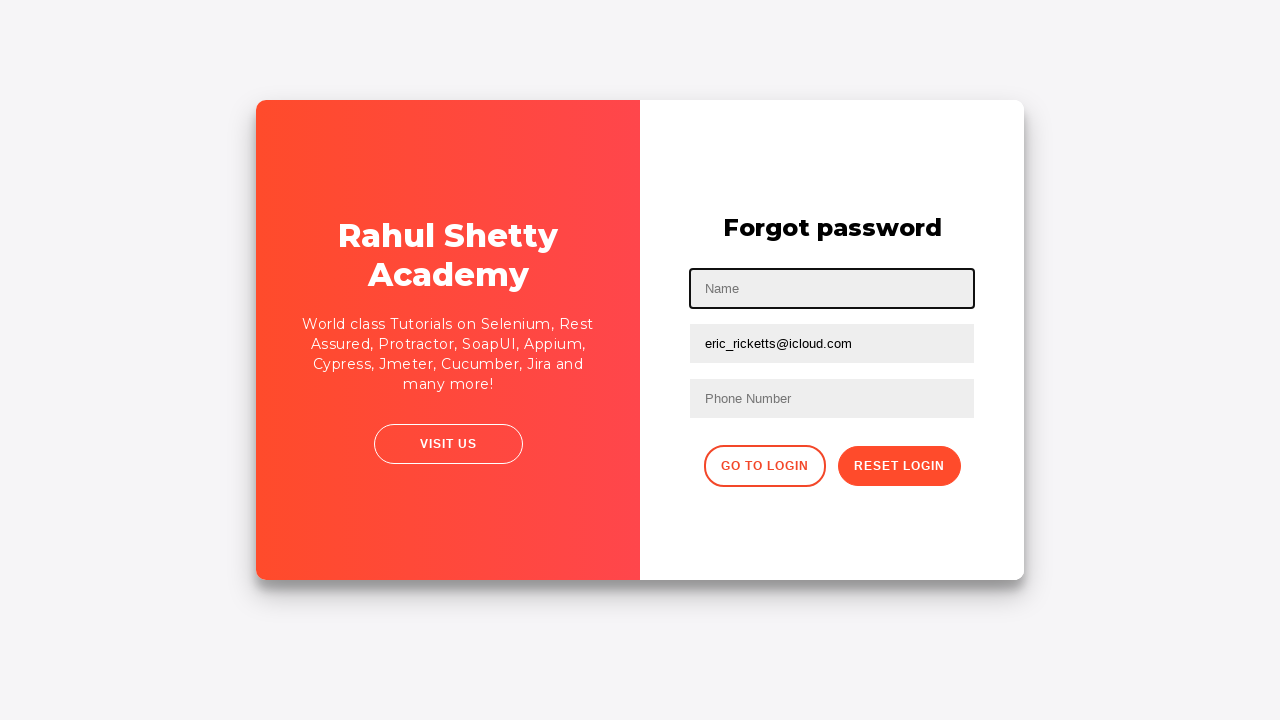

Cleared email field using css selector on input[placeholder='Email']
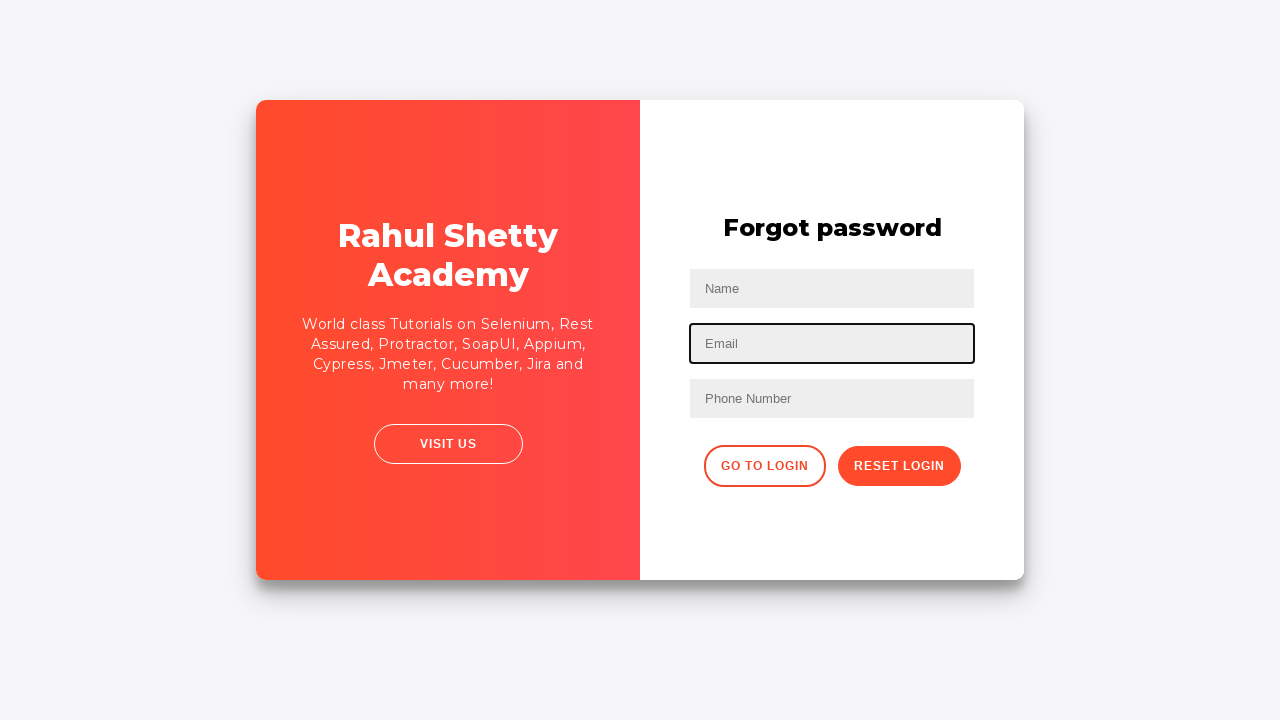

Filled first text input field using xpath array selector on //input[@type='text'][1]
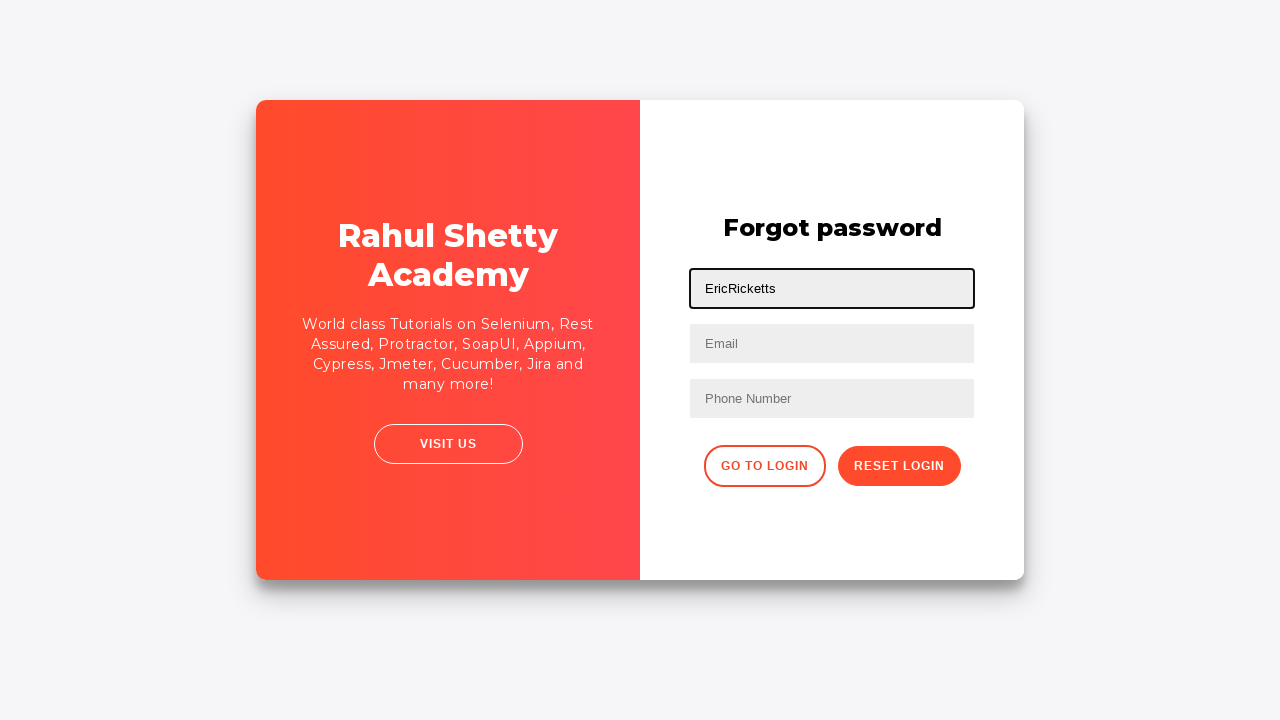

Filled second text input field using xpath array selector on //input[@type='text'][2]
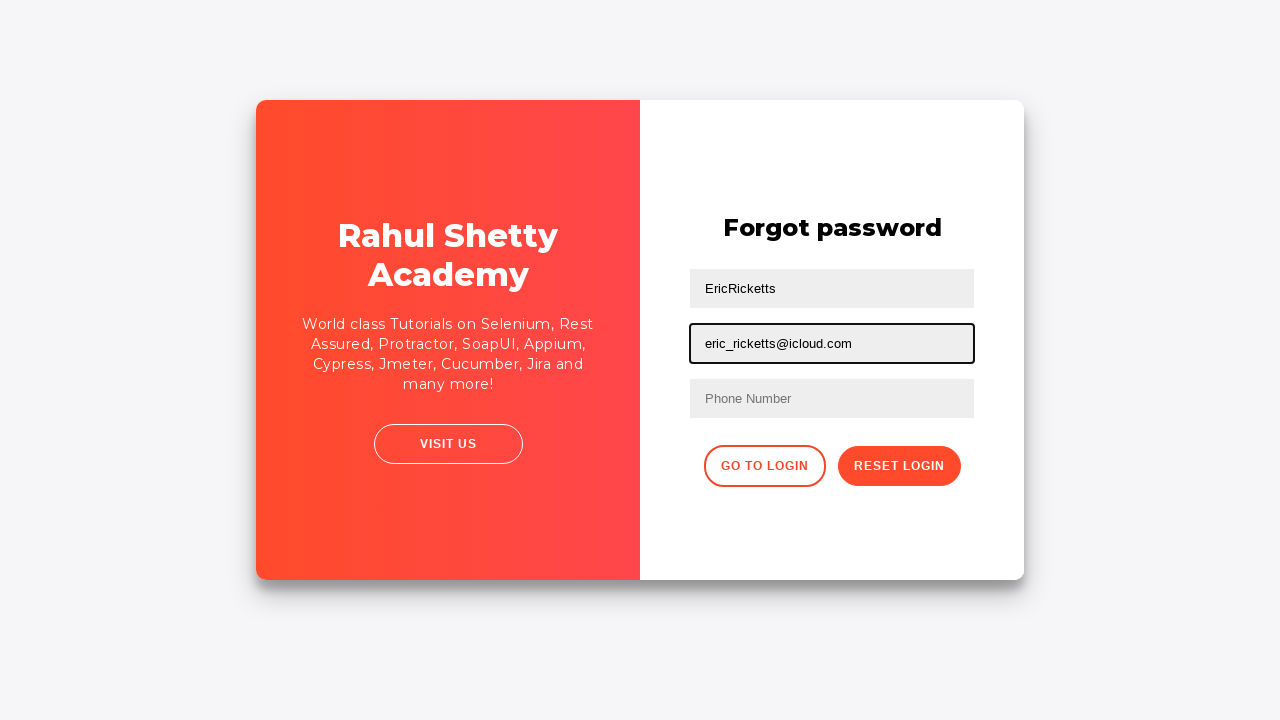

Cleared first text input field on //input[@type='text'][1]
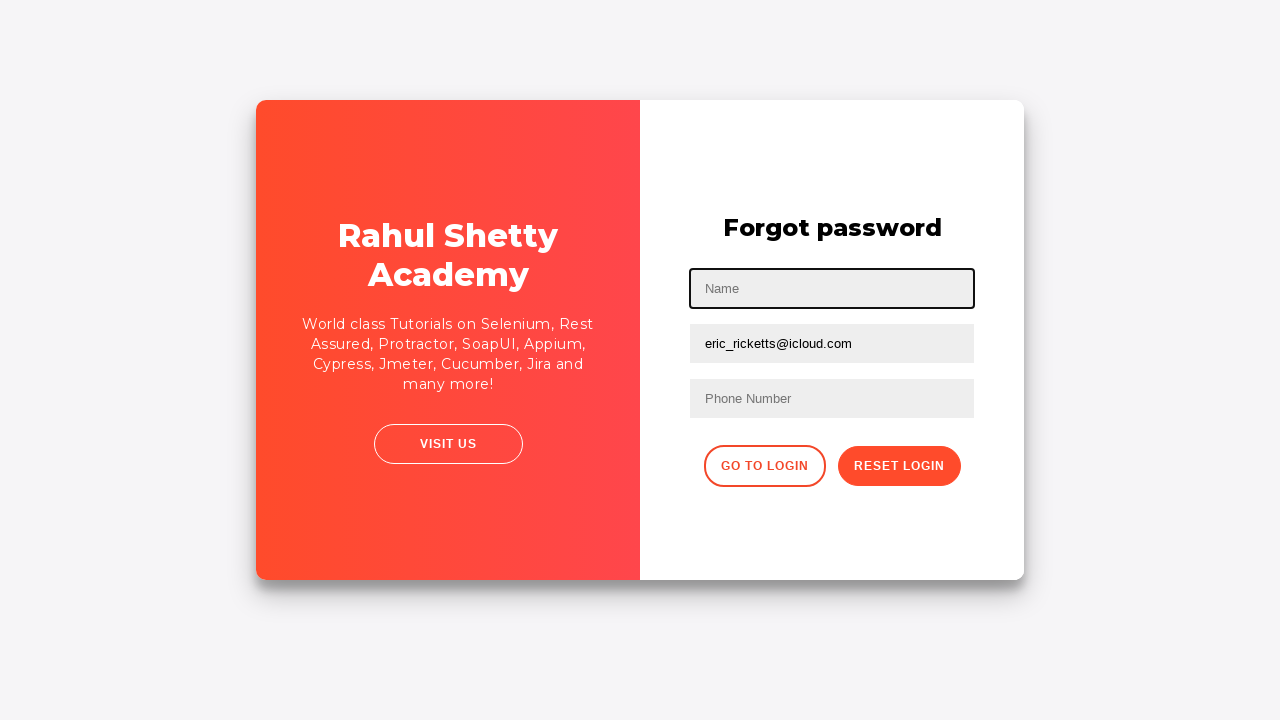

Cleared second text input field on //input[@type='text'][2]
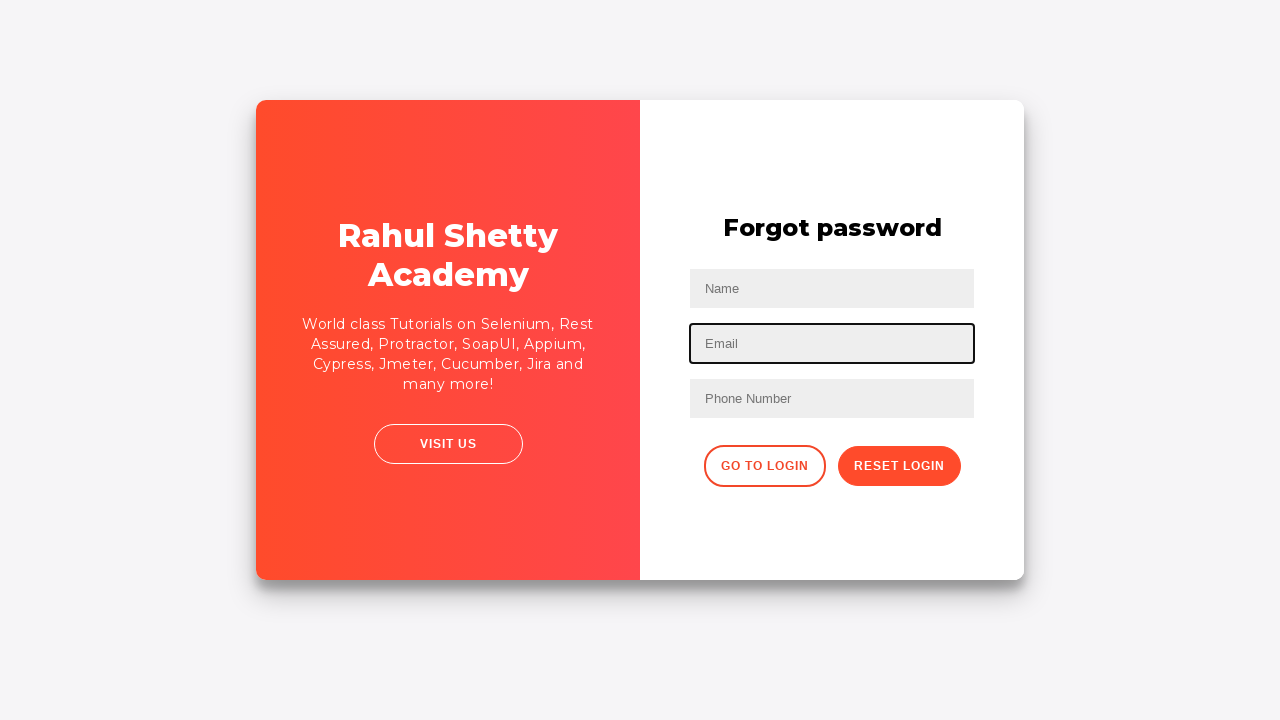

Filled text input at nth-child(2) position using css selector on input[type='text']:nth-child(2)
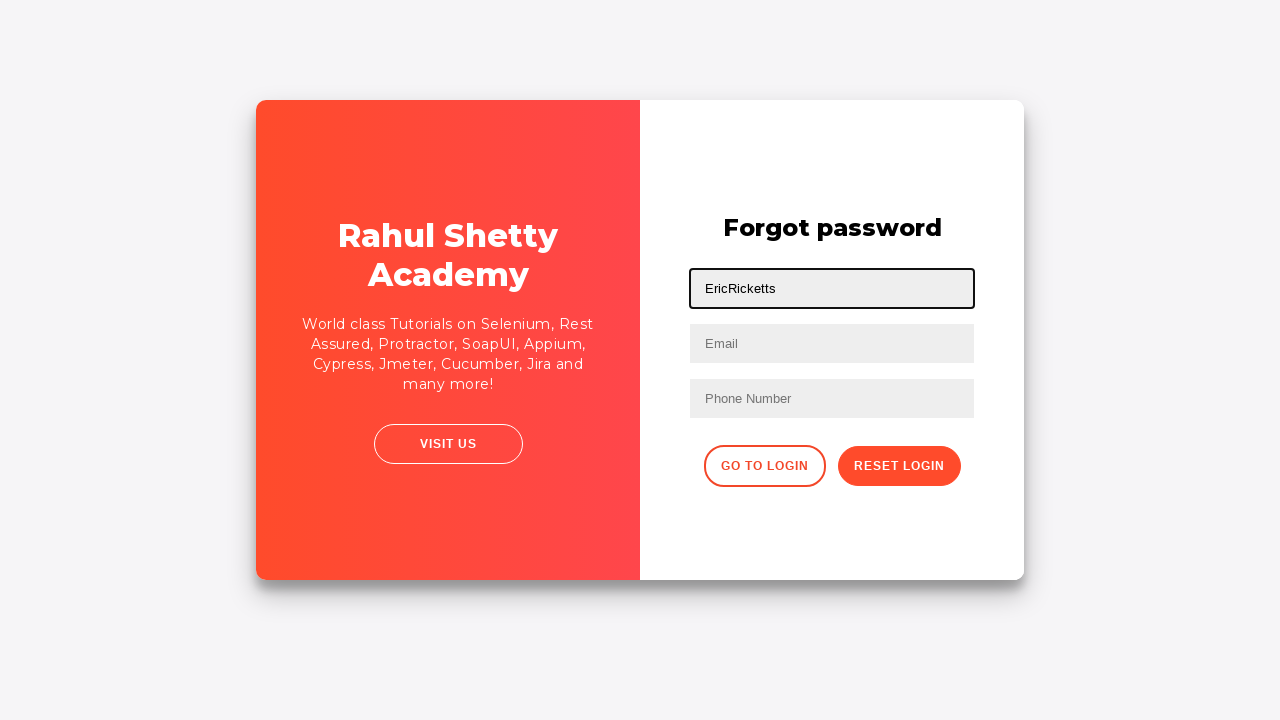

Filled text input at nth-child(3) position using css selector on input[type='text']:nth-child(3)
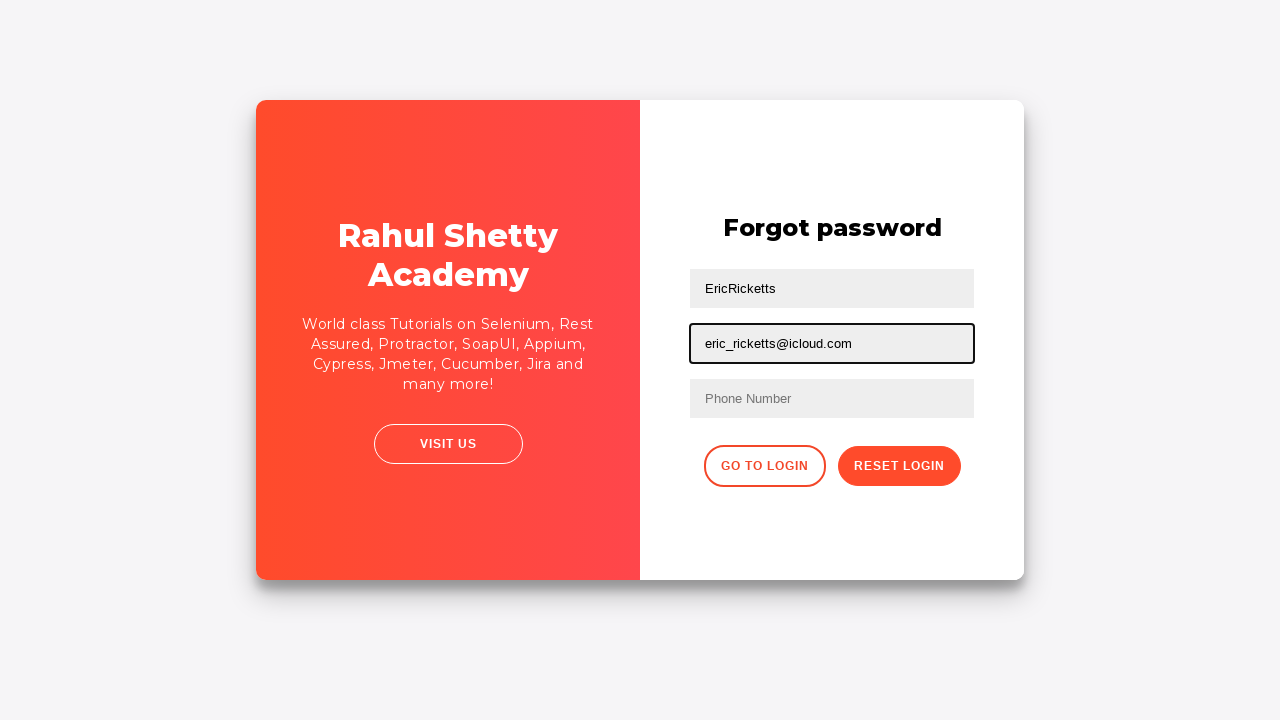

Cleared text input at nth-child(2) position on input[type='text']:nth-child(2)
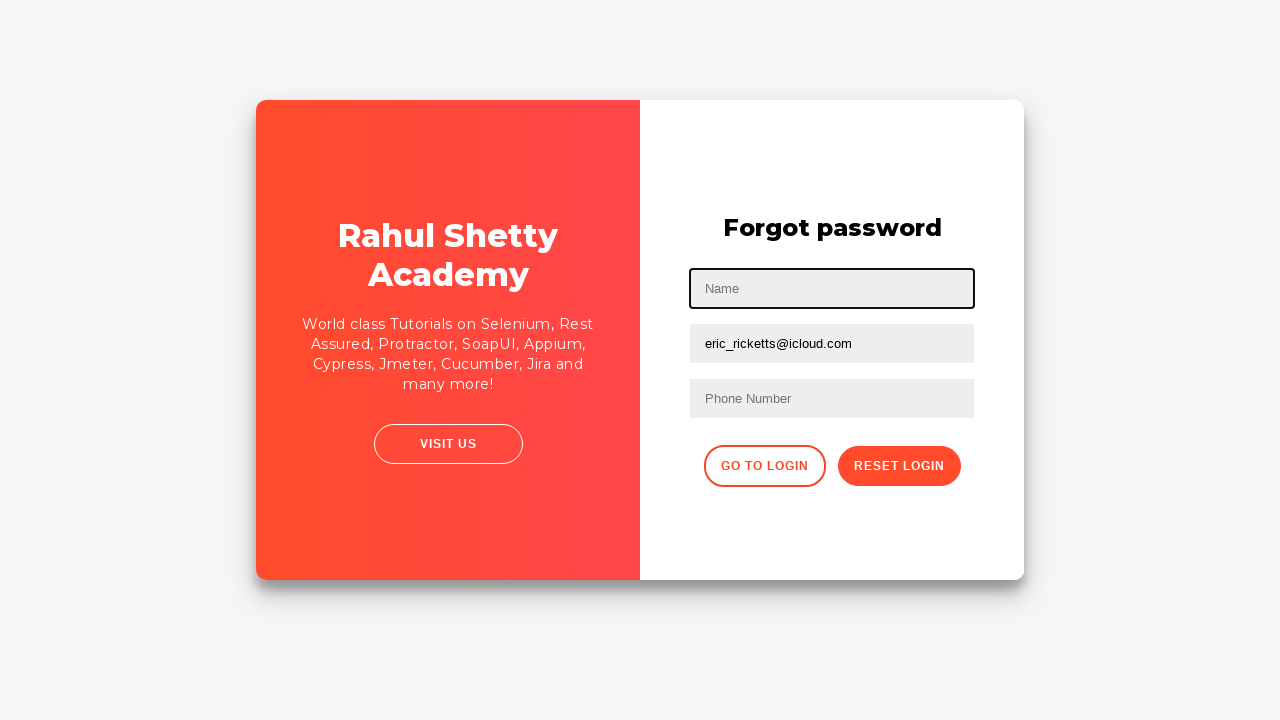

Cleared text input at nth-child(3) position on input[type='text']:nth-child(3)
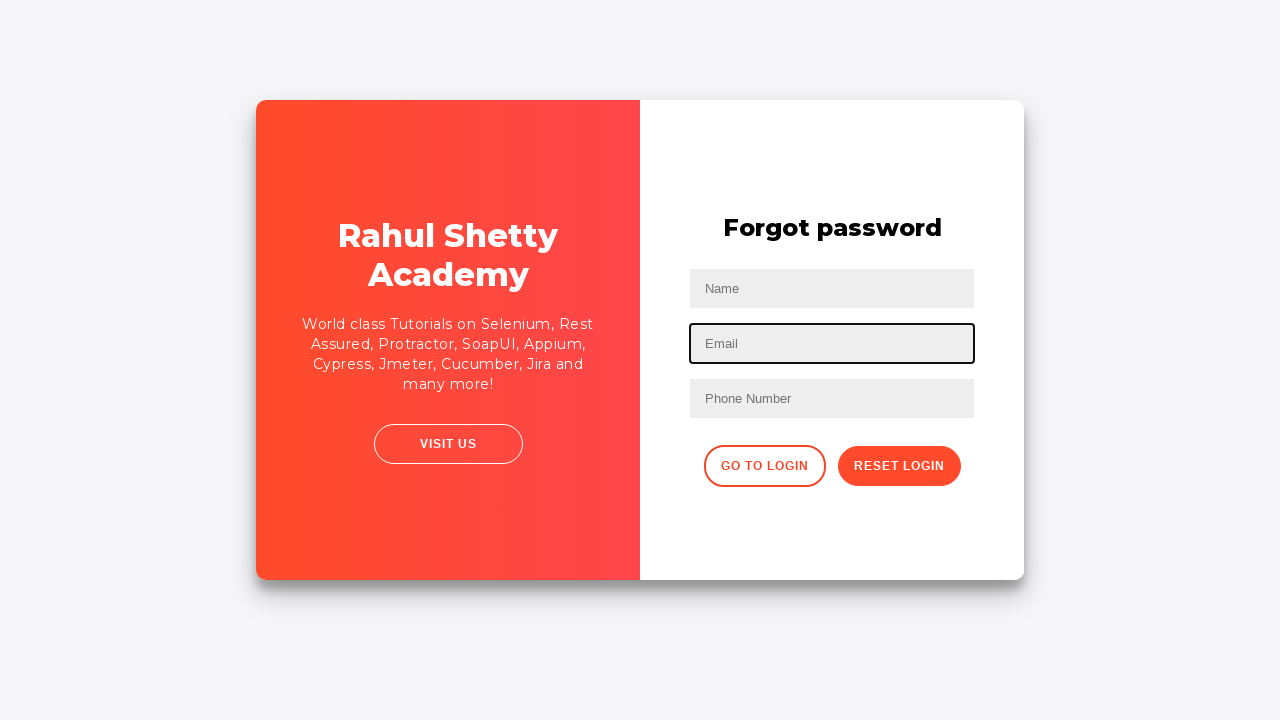

Filled first form input field with name using xpath on //form/input[1]
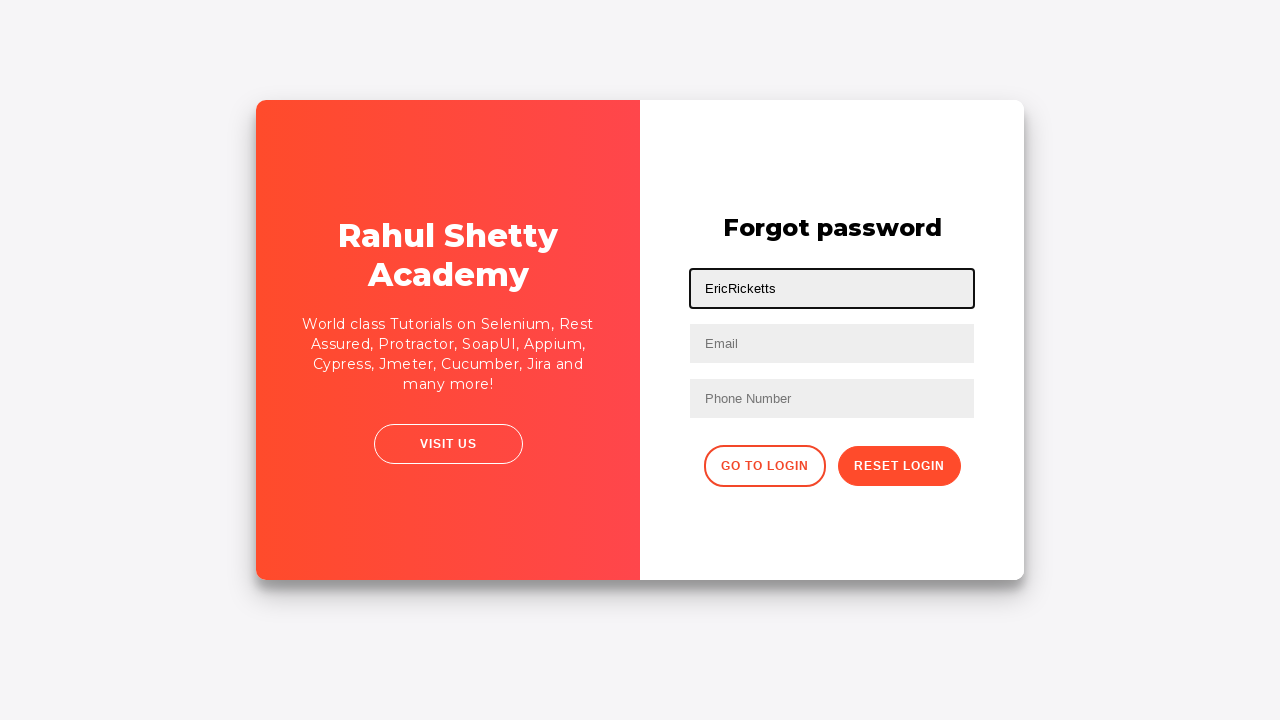

Filled second form input field with email using xpath on //form/input[2]
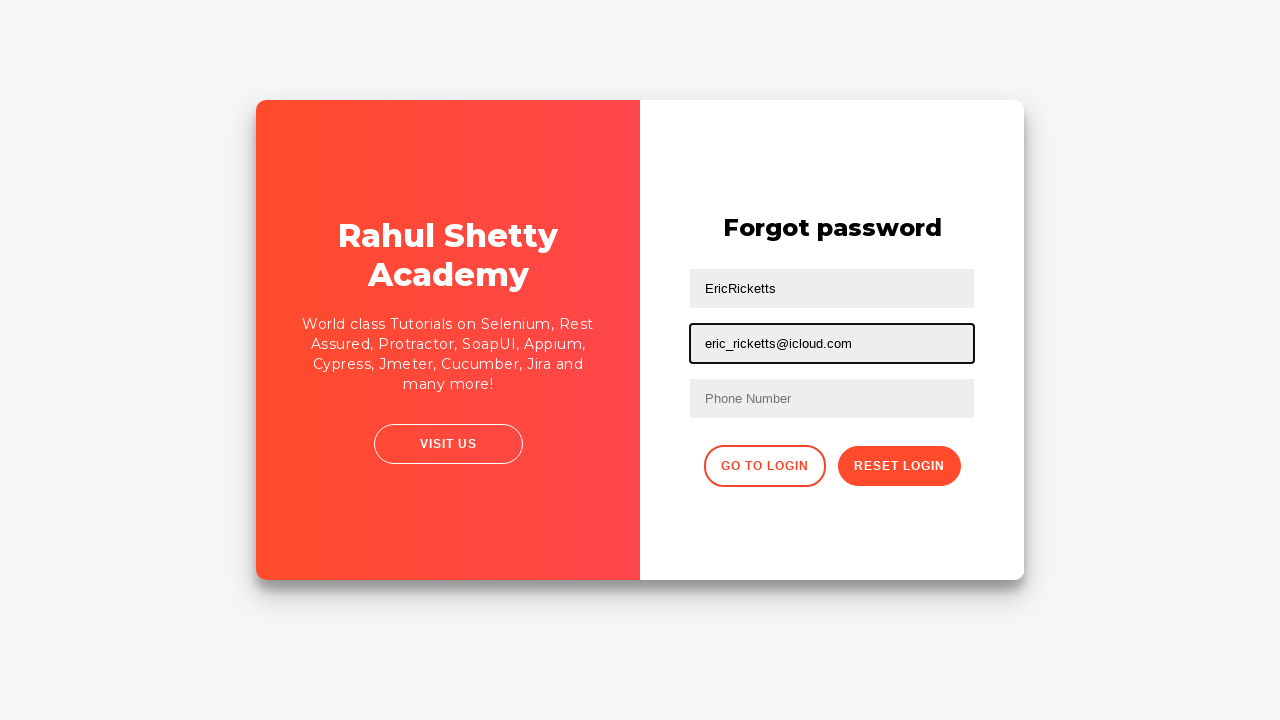

Filled third form input field with phone number using xpath on //form/input[3]
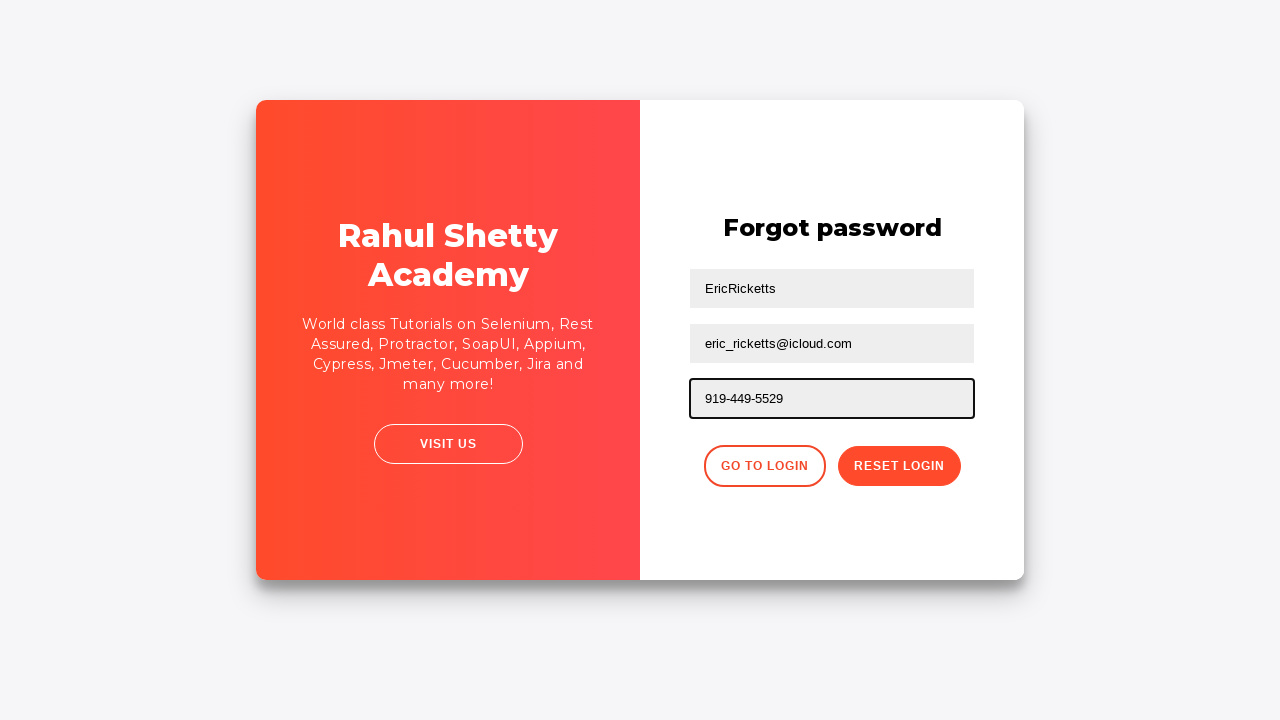

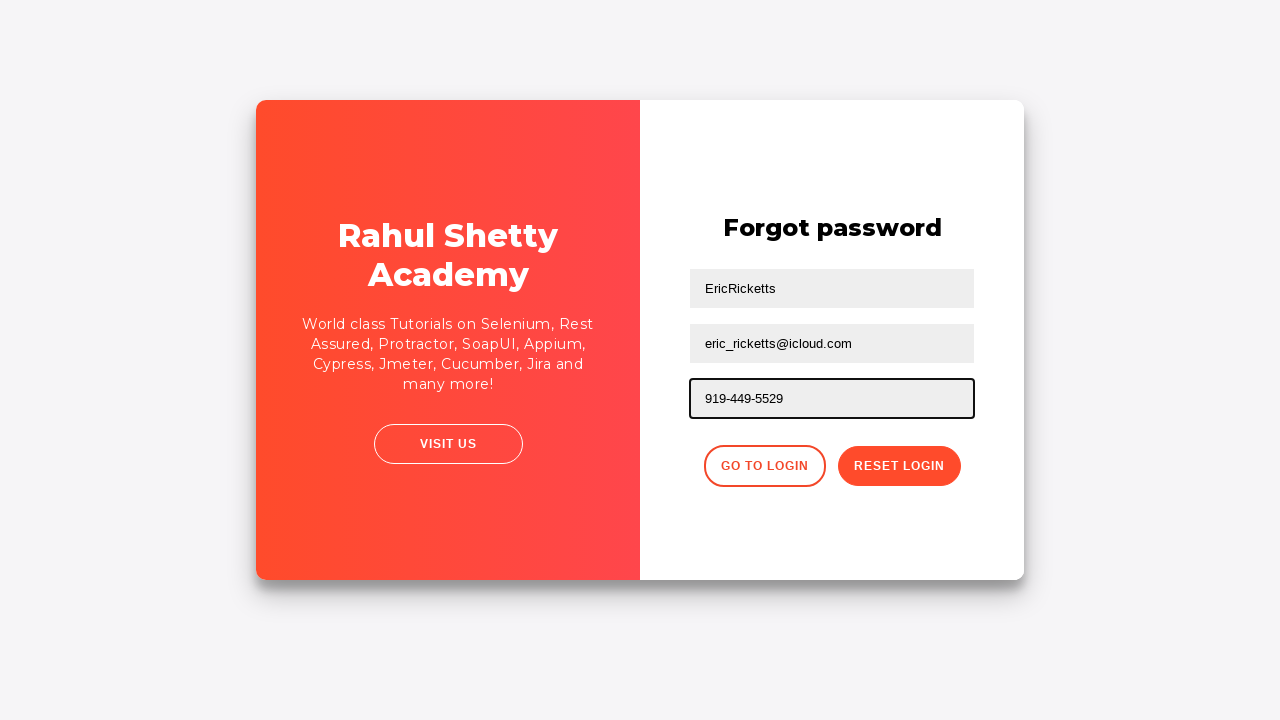